Navigates to the Mumbai Indians IPL team website and verifies it loads successfully

Starting URL: https://www.mumbaiindians.com/

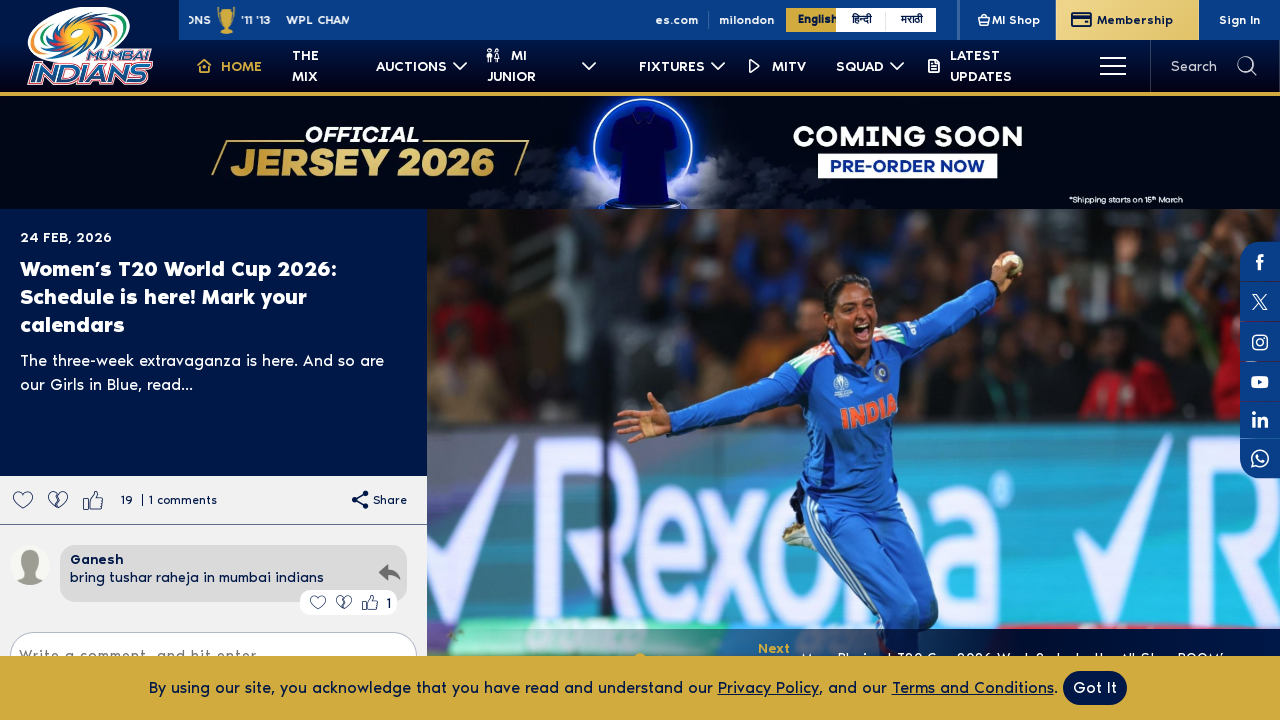

Waited for page to load completely (domcontentloaded state)
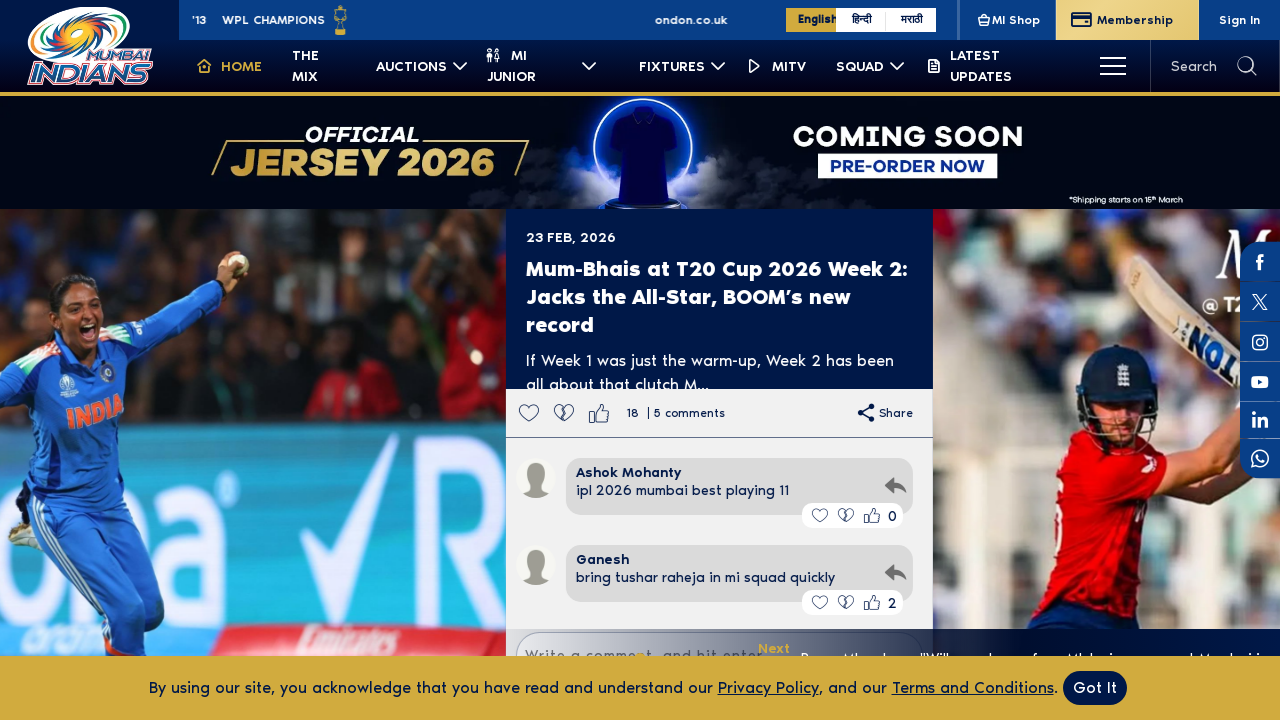

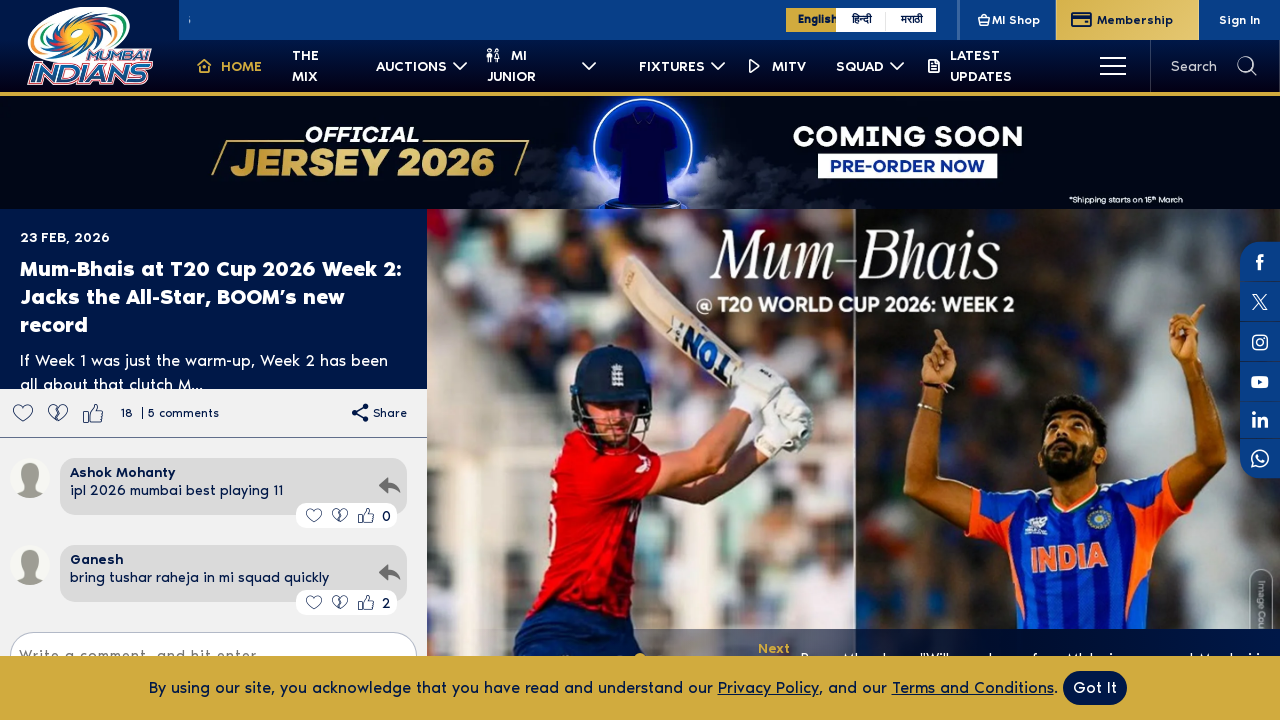